Navigates to ebuy.com and verifies that anchor link elements are present on the page

Starting URL: http://ebuy.com

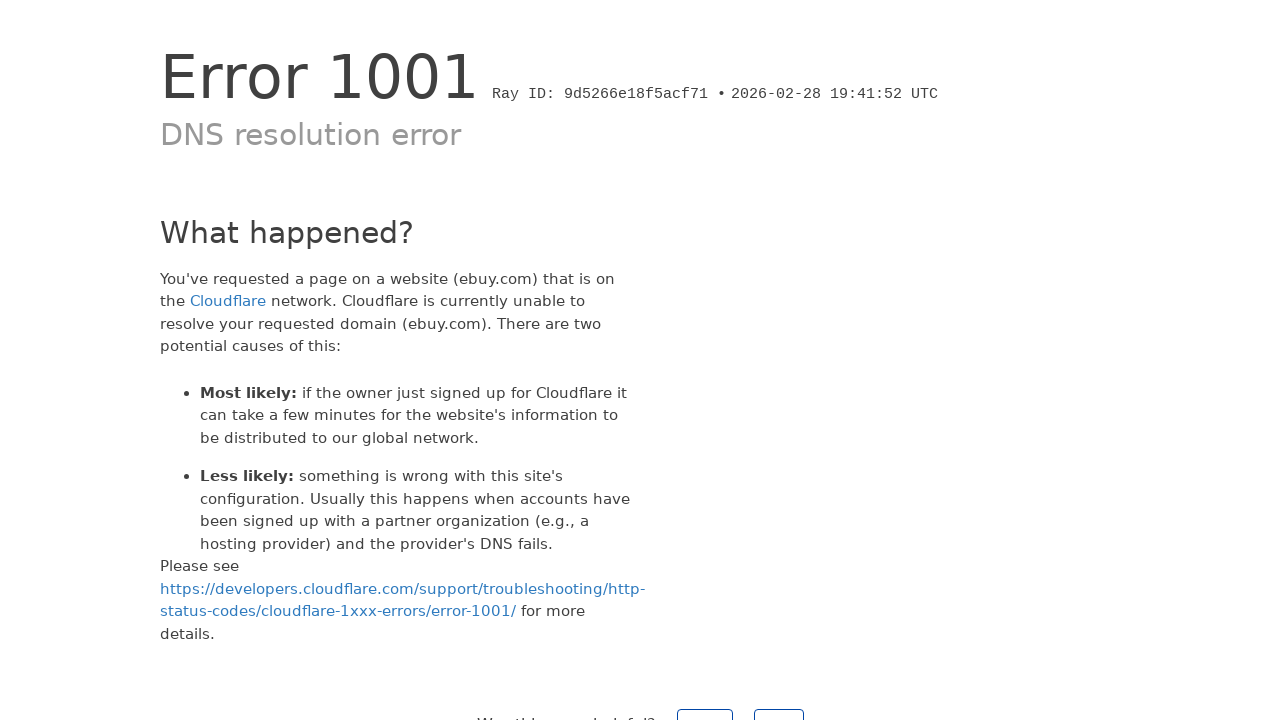

Navigated to http://ebuy.com
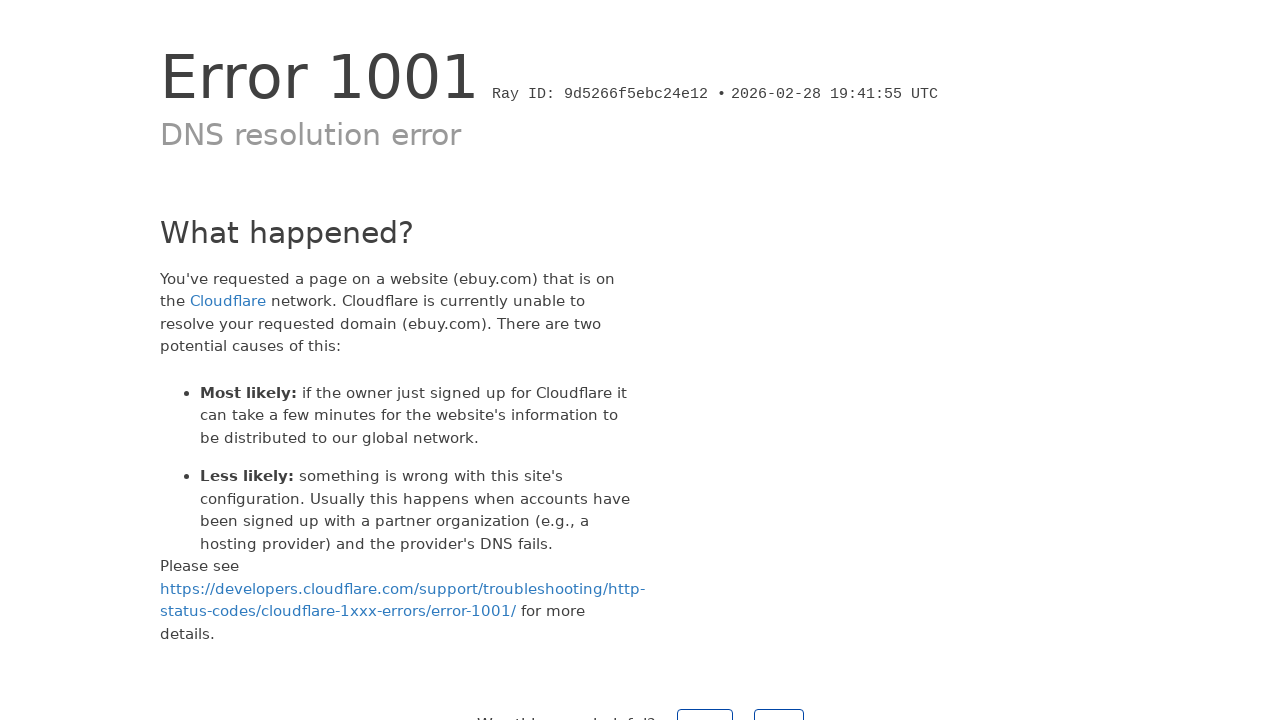

Waited for anchor link elements to load on the page
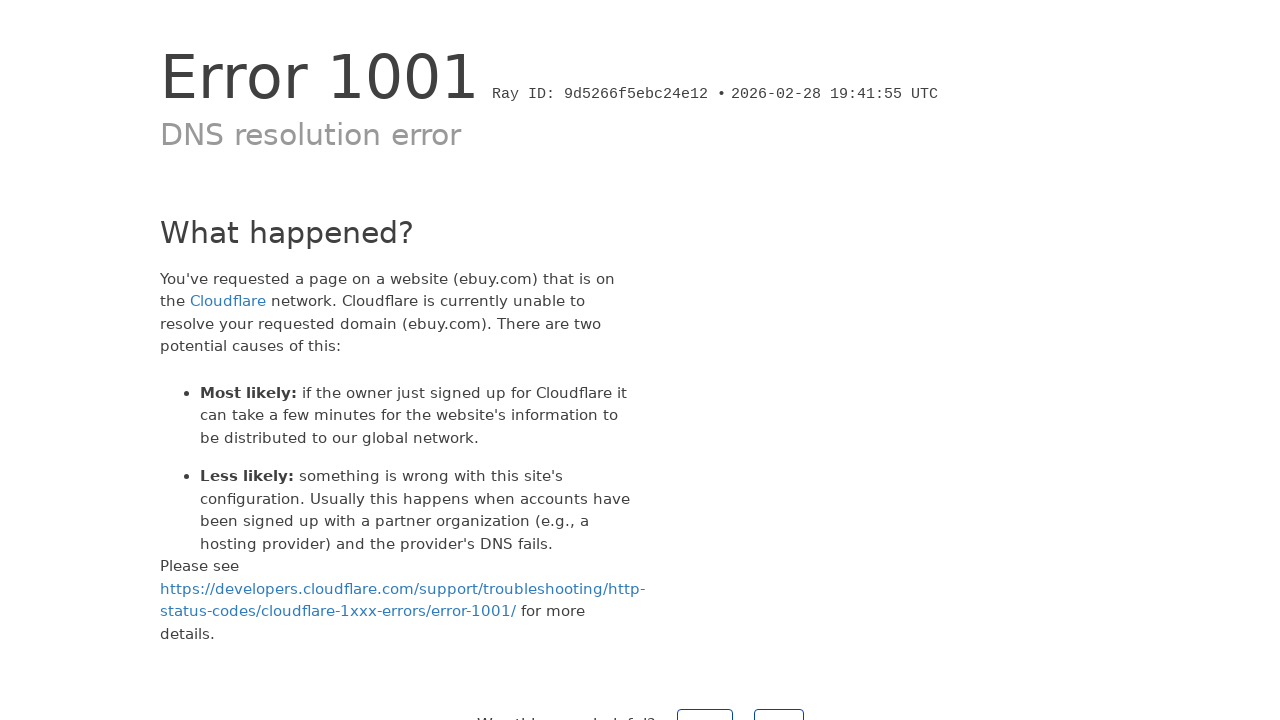

Located all anchor link elements on the page
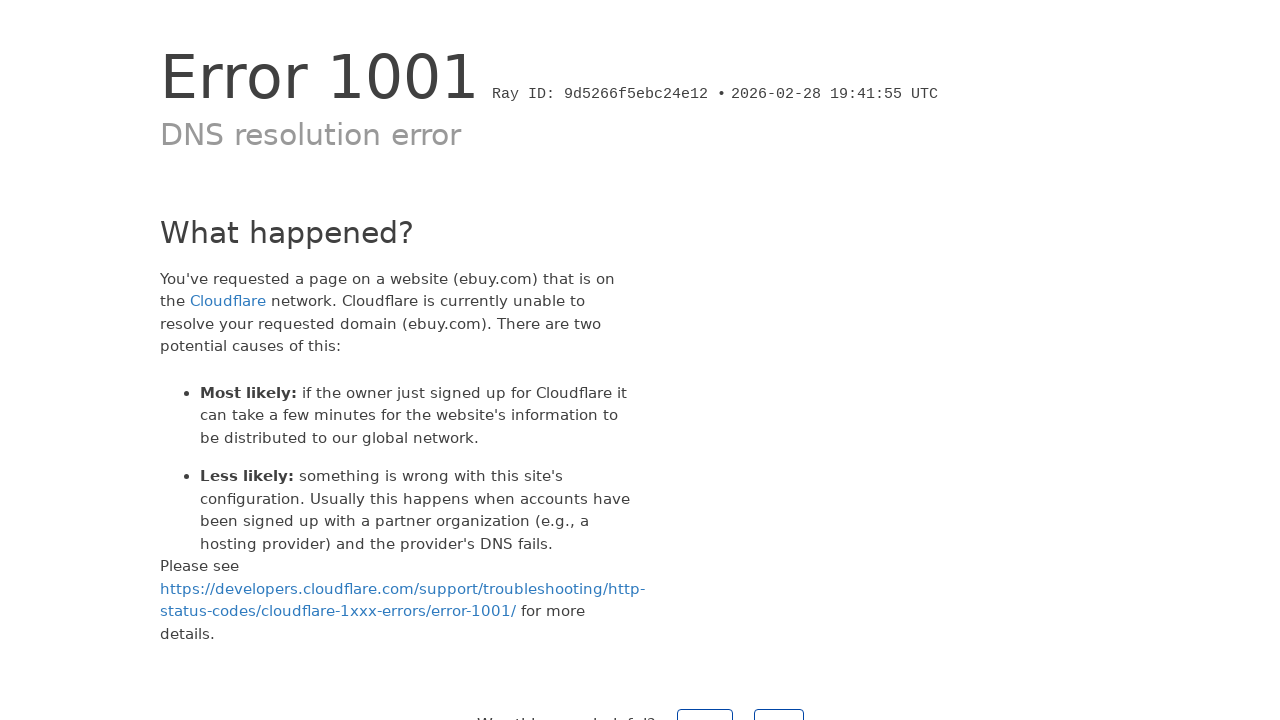

Verified that anchor link elements are present on the page
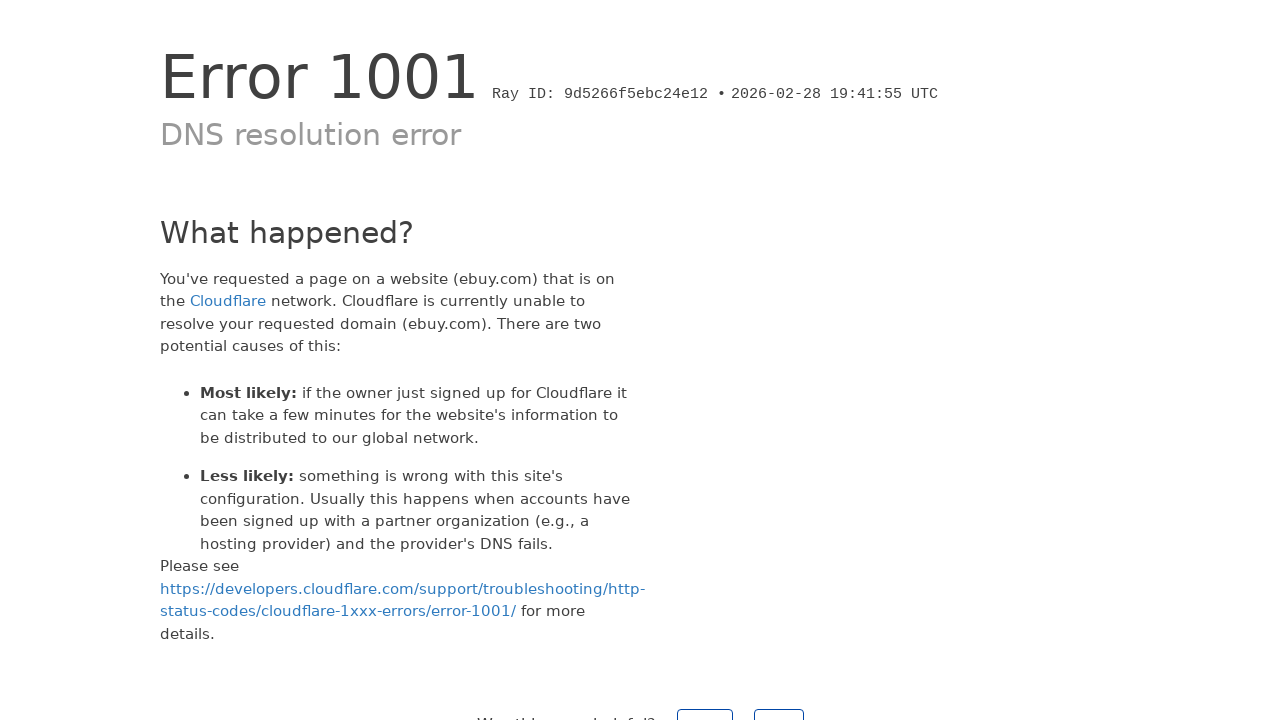

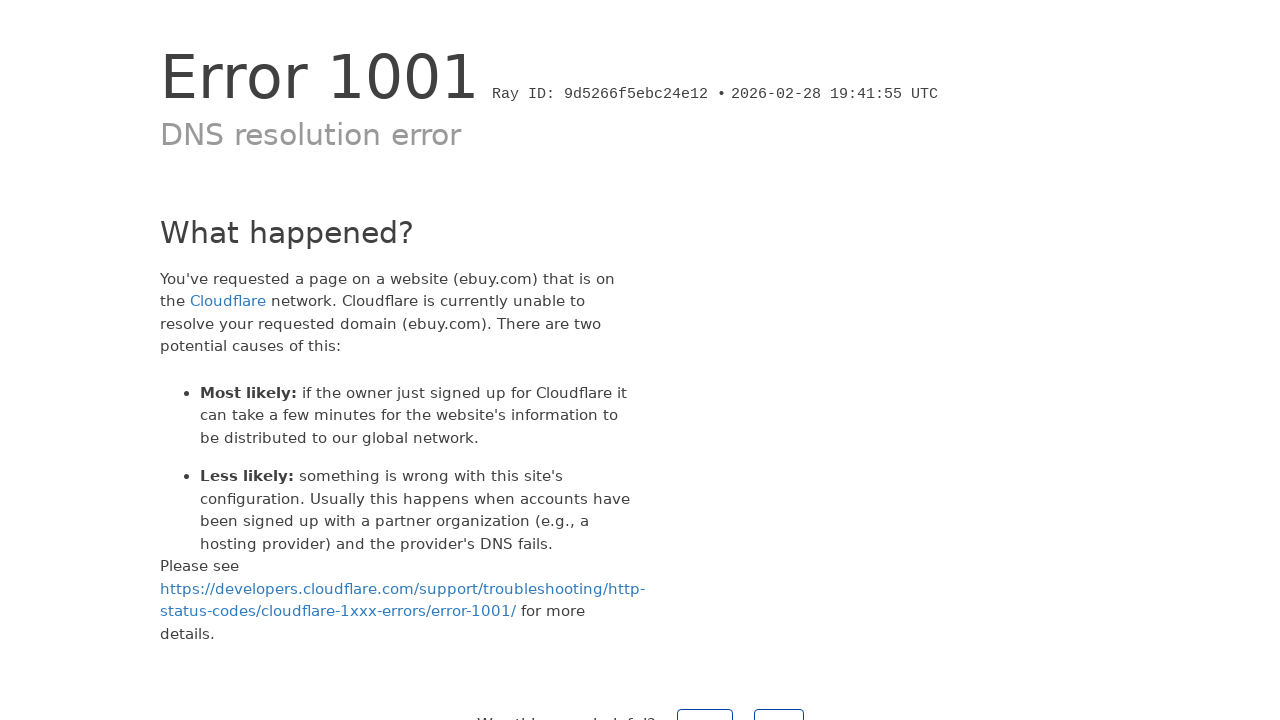